Tests filling out a contact form on the Selenium tutorial page by entering name, email, and phone number fields

Starting URL: https://qxf2.com/selenium-tutorial-main

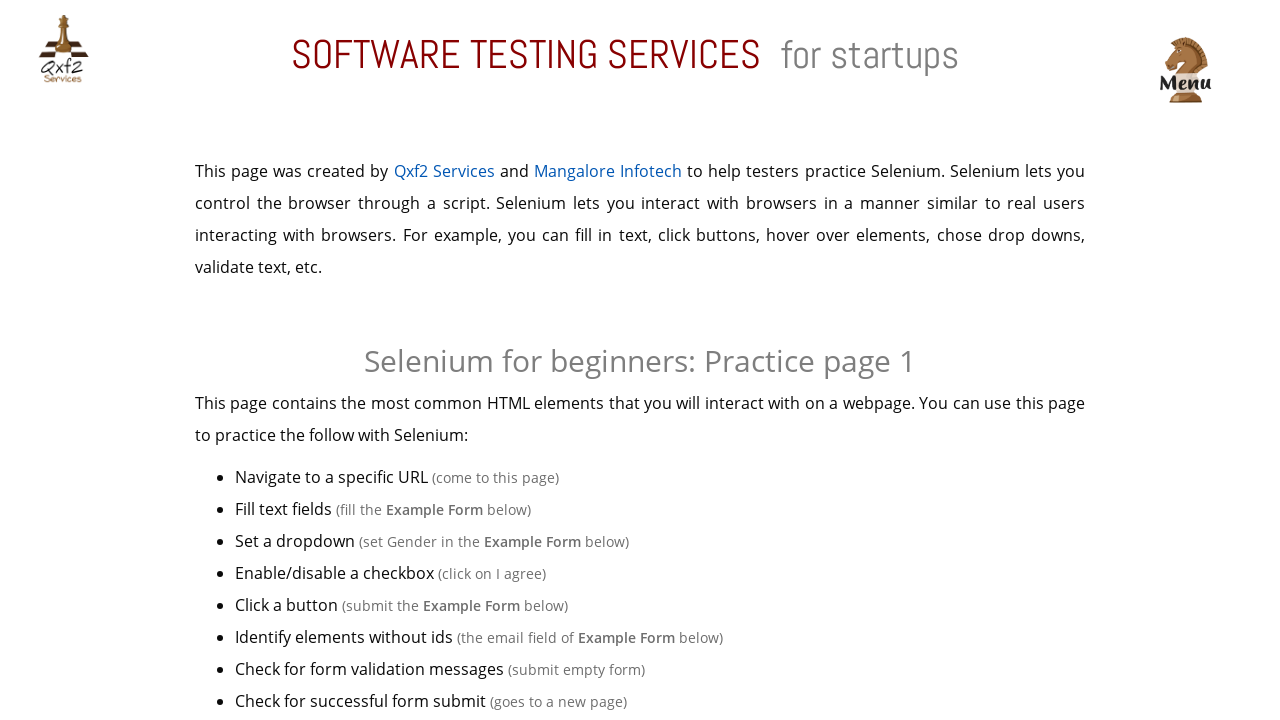

Filled name field with 'Marcus Thompson' on input[name='name']
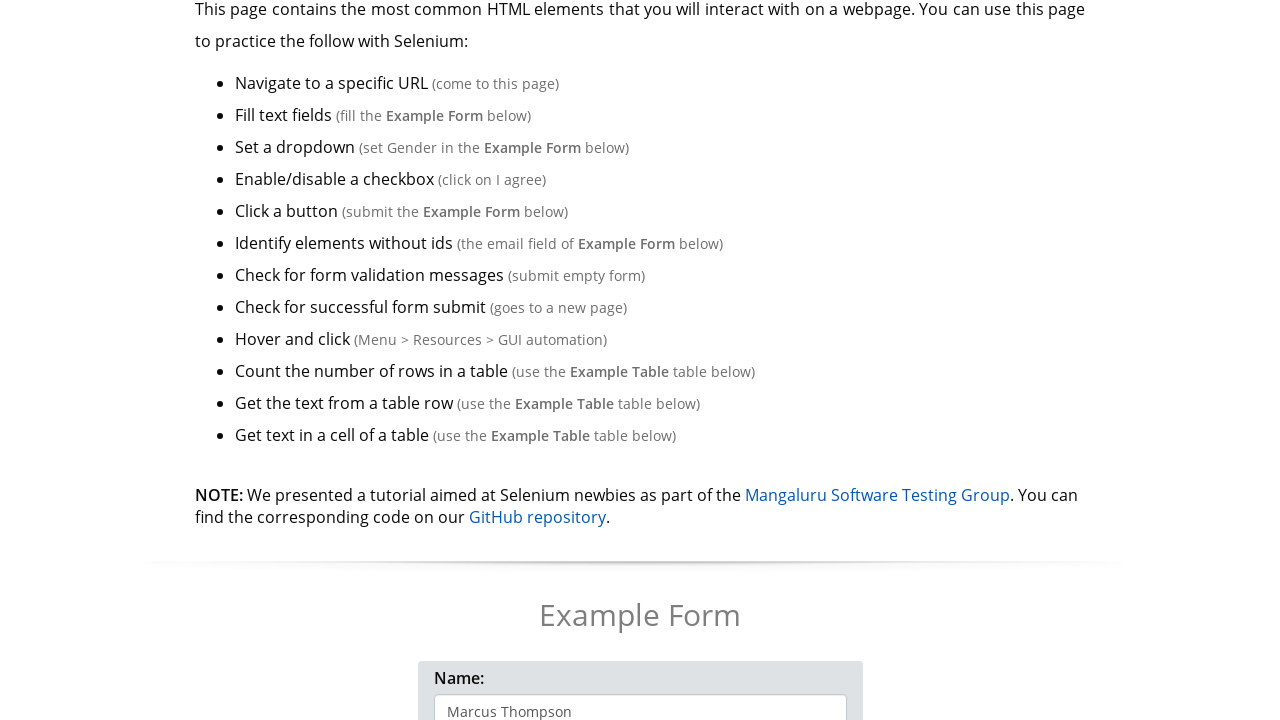

Filled email field with 'mthompson4521@example.com' on input[name='email']
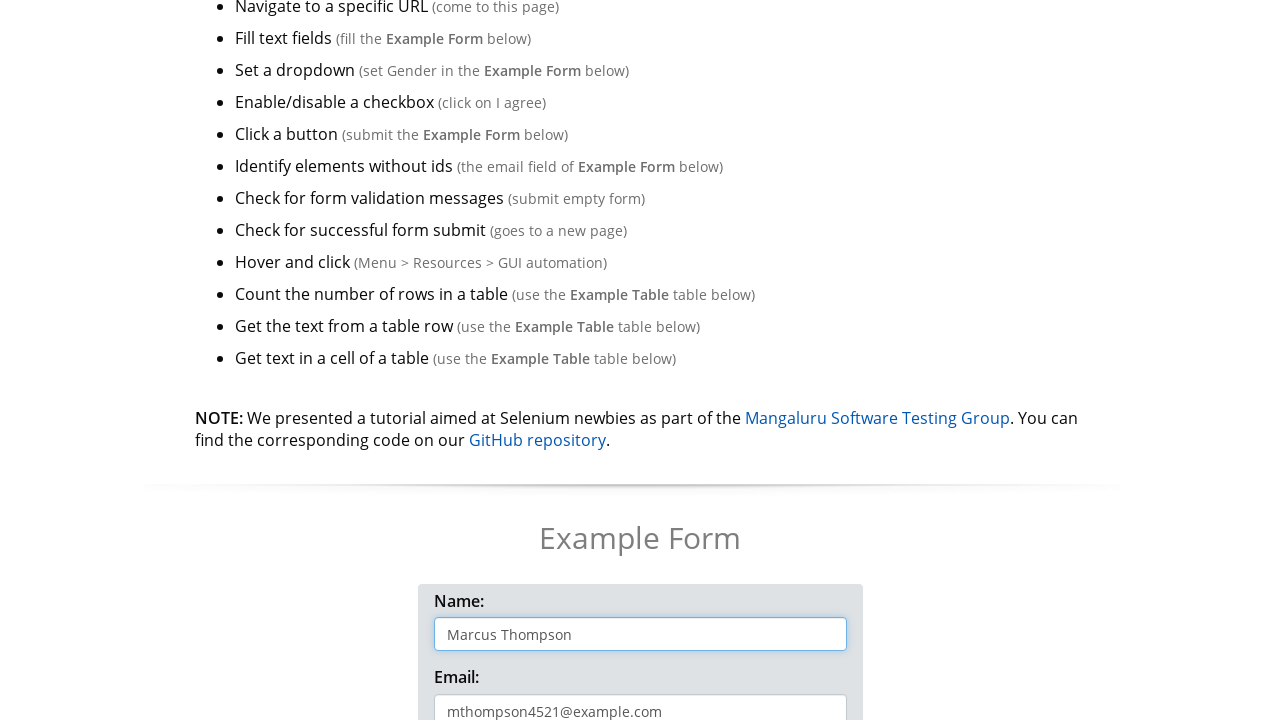

Filled phone field with '415.555.8923' on input[name='phone']
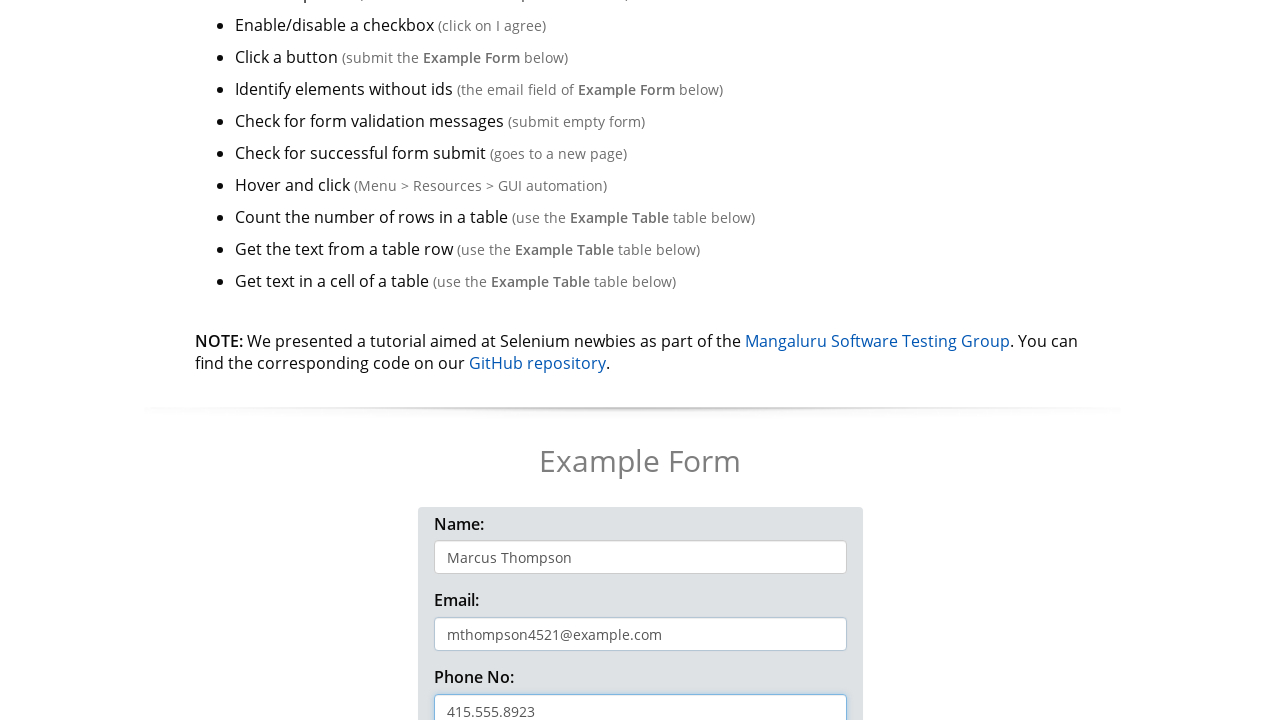

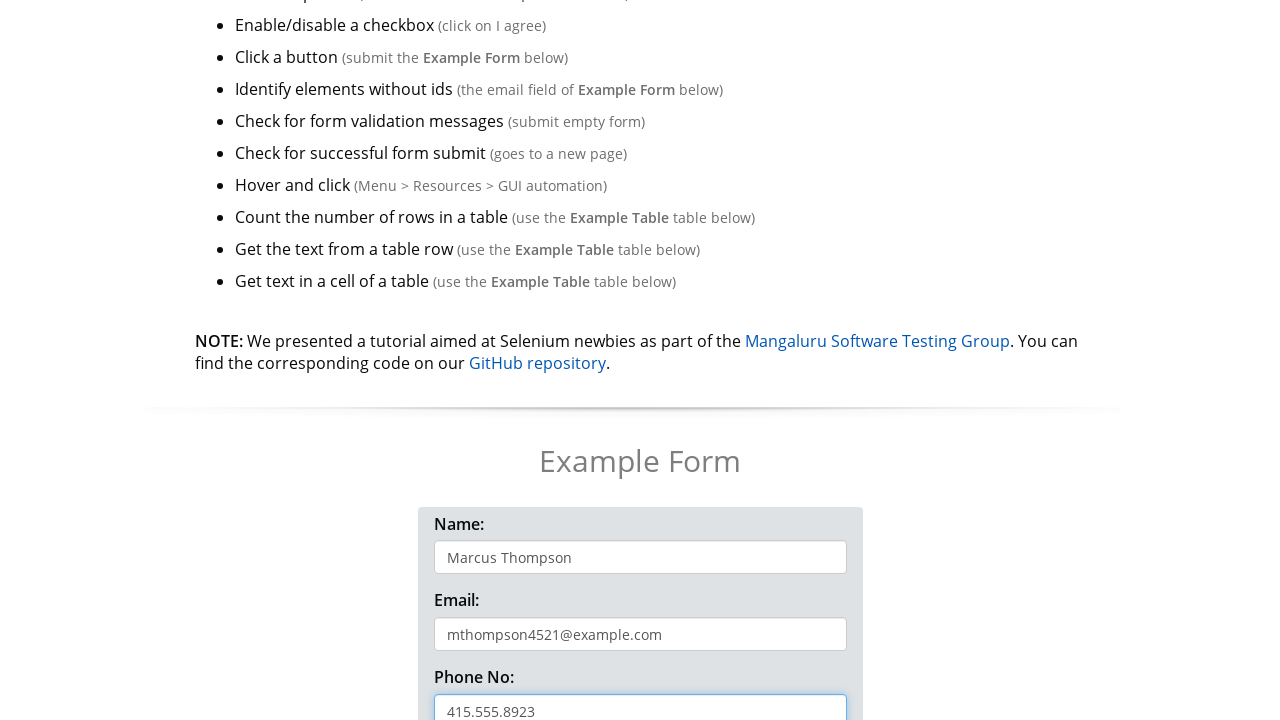